Searches for products containing "ca" and adds the third product to the cart

Starting URL: https://rahulshettyacademy.com/seleniumPractise/#/

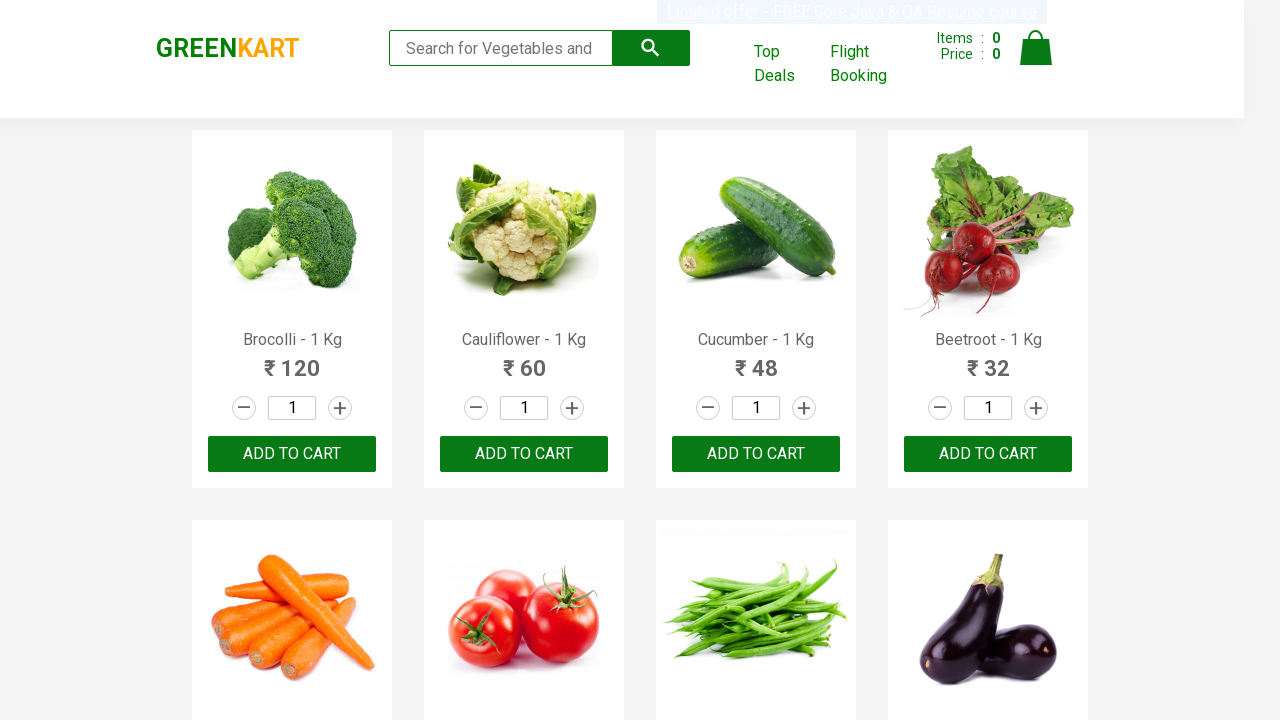

Filled search keyword field with 'ca' on .search-keyword
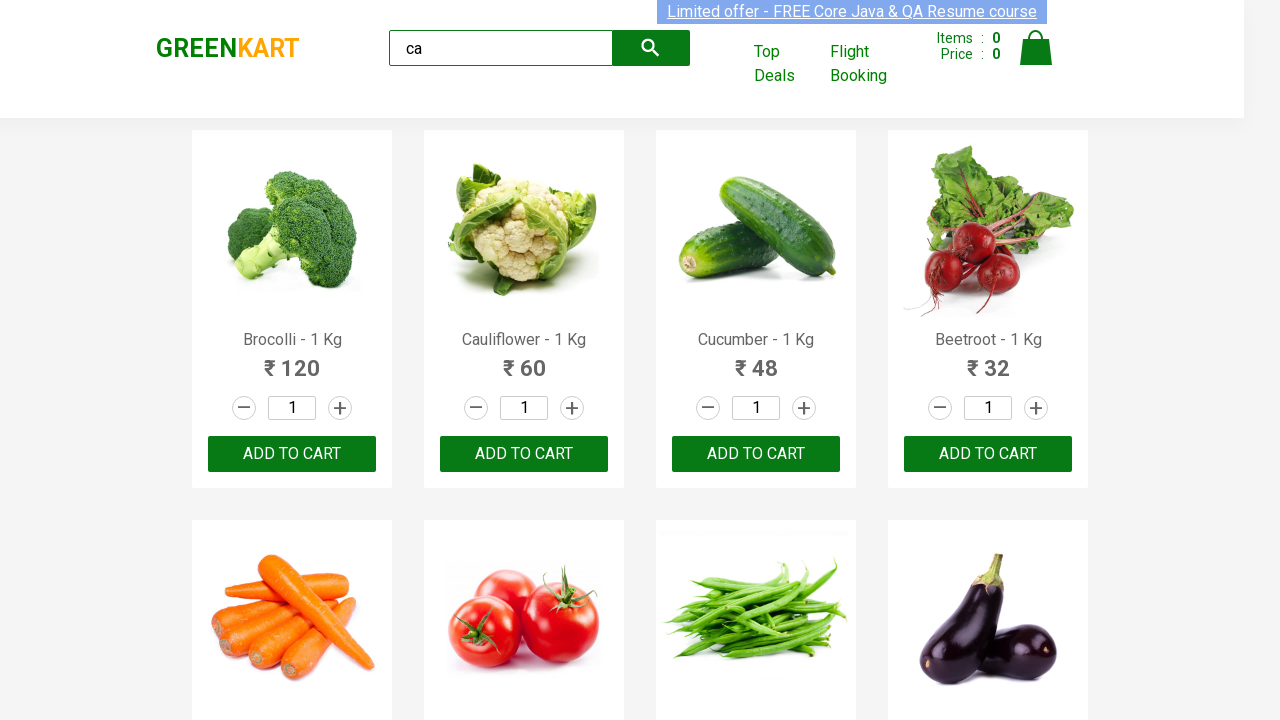

Products containing 'ca' loaded
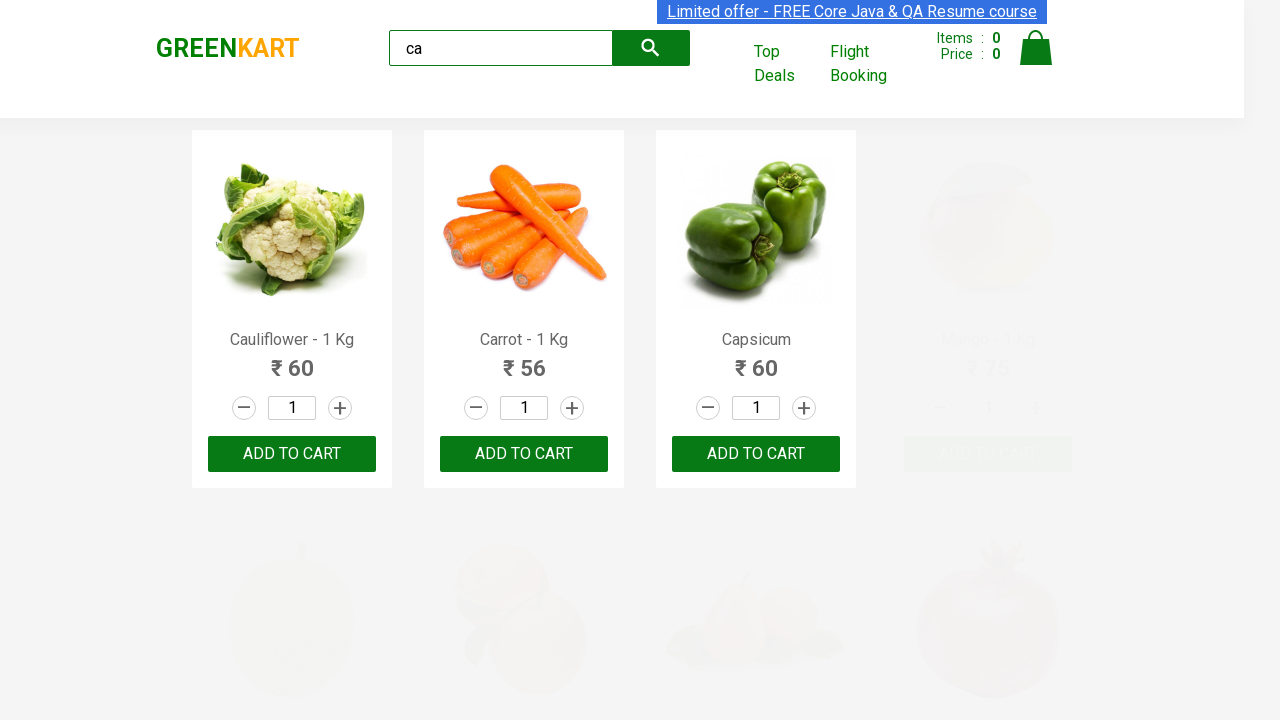

Clicked ADD TO CART button on the third product at (756, 454) on .products .product >> nth=2 >> button:has-text('ADD TO CART')
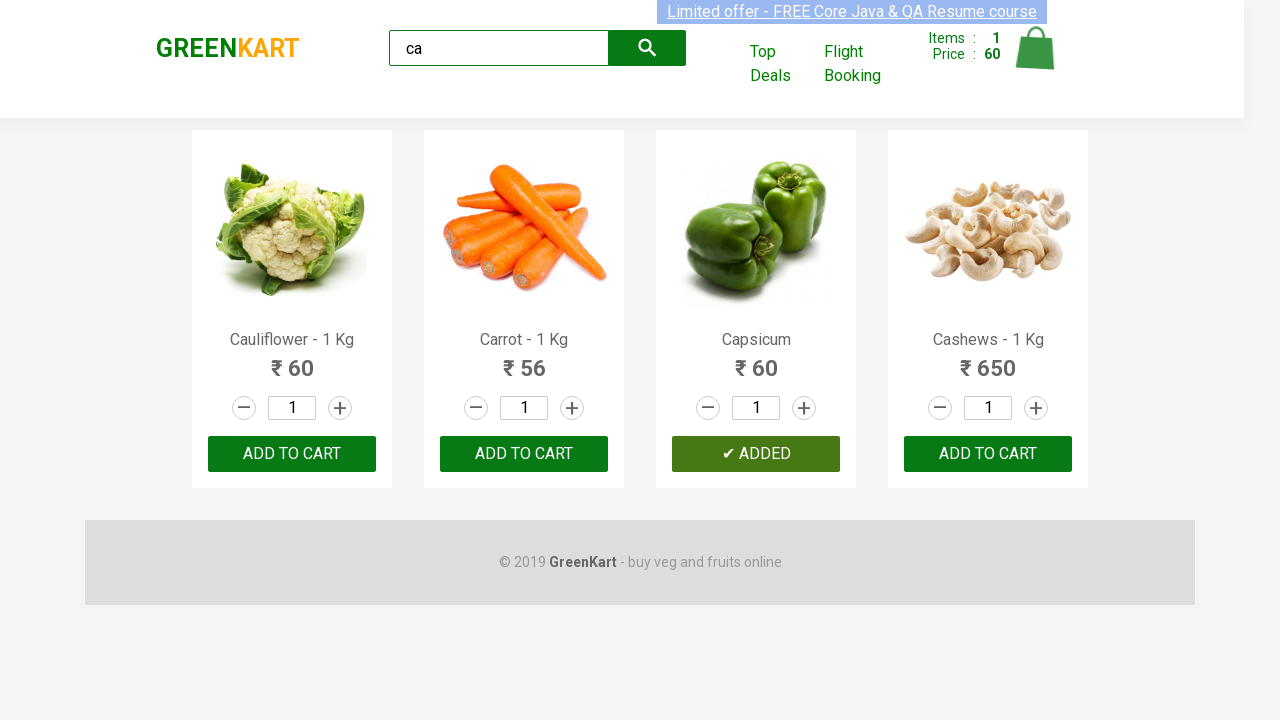

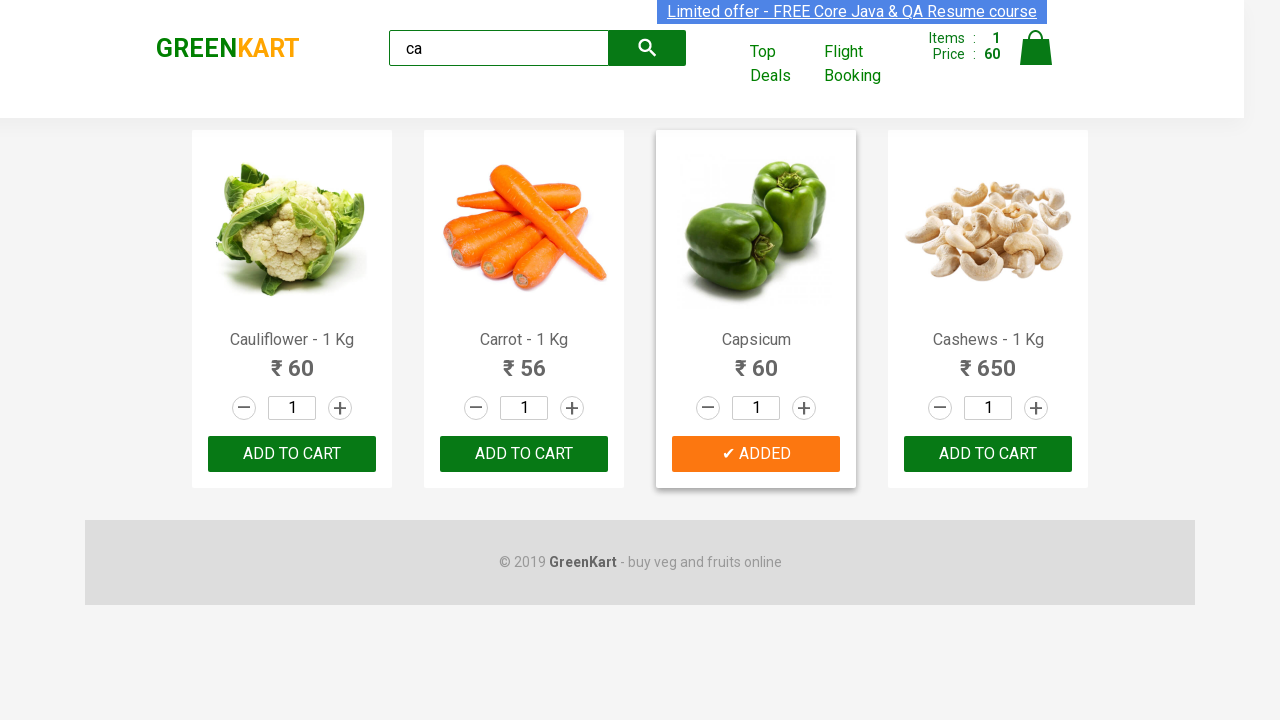